Tests form interaction on a practice automation site by filling a name field and selecting the male gender radio button

Starting URL: https://testautomationpractice.blogspot.com/

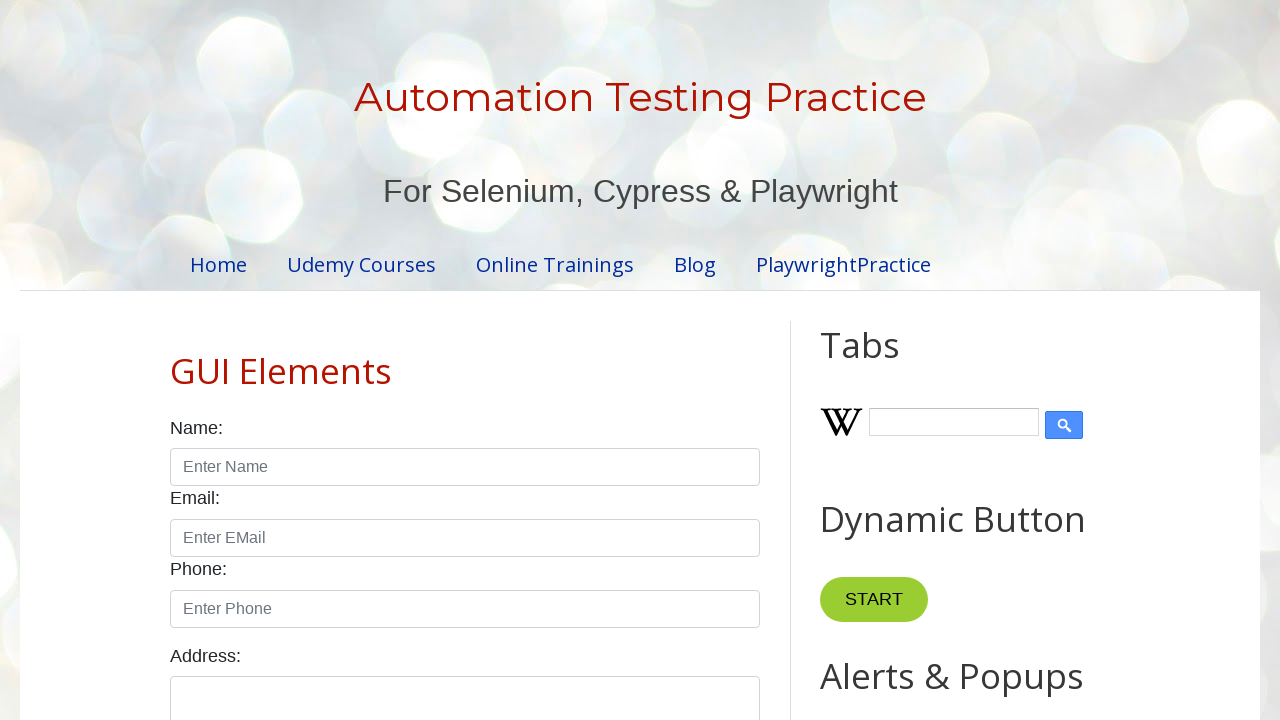

Waited for name field to load
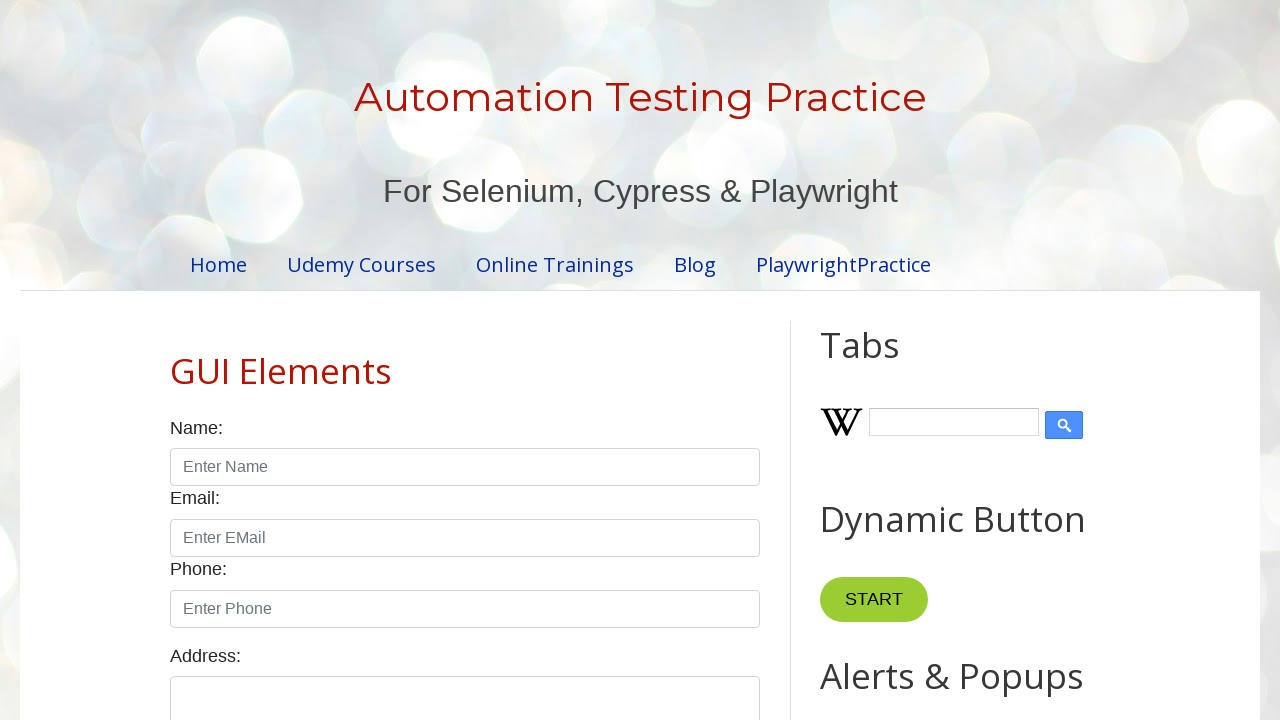

Filled name field with 'Lakshyadip' on #name
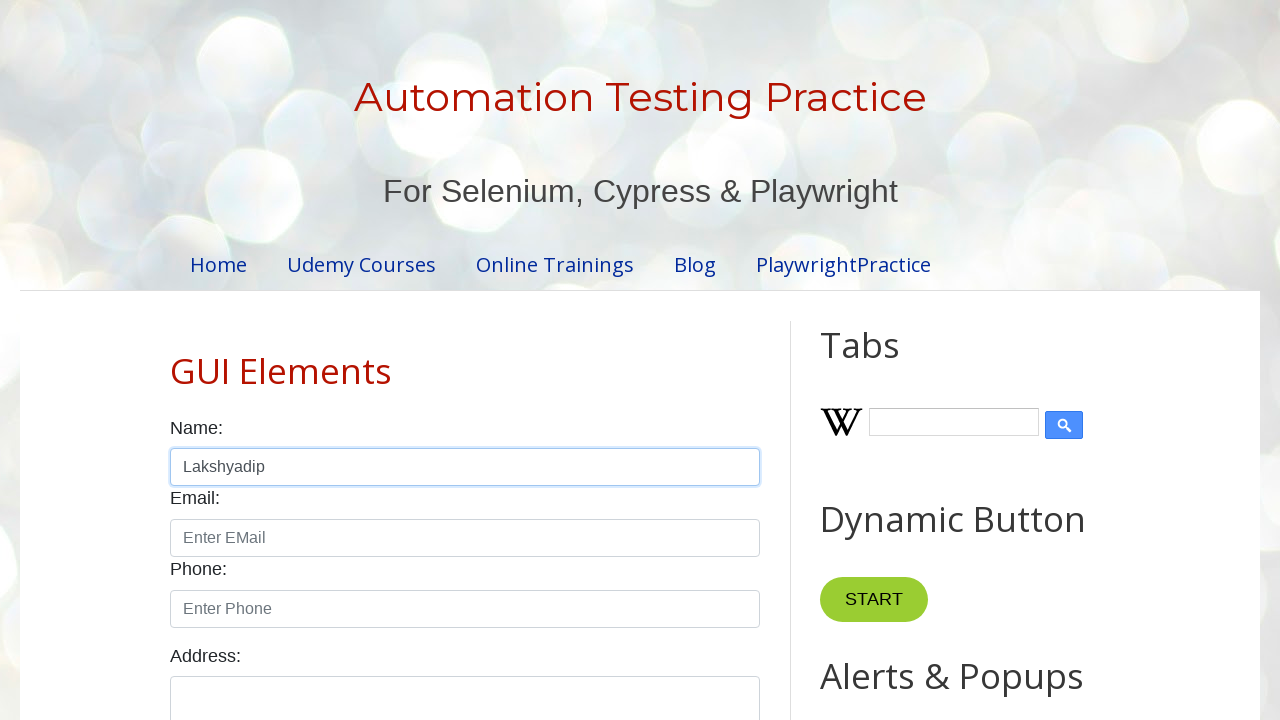

Selected male gender radio button at (176, 360) on #male
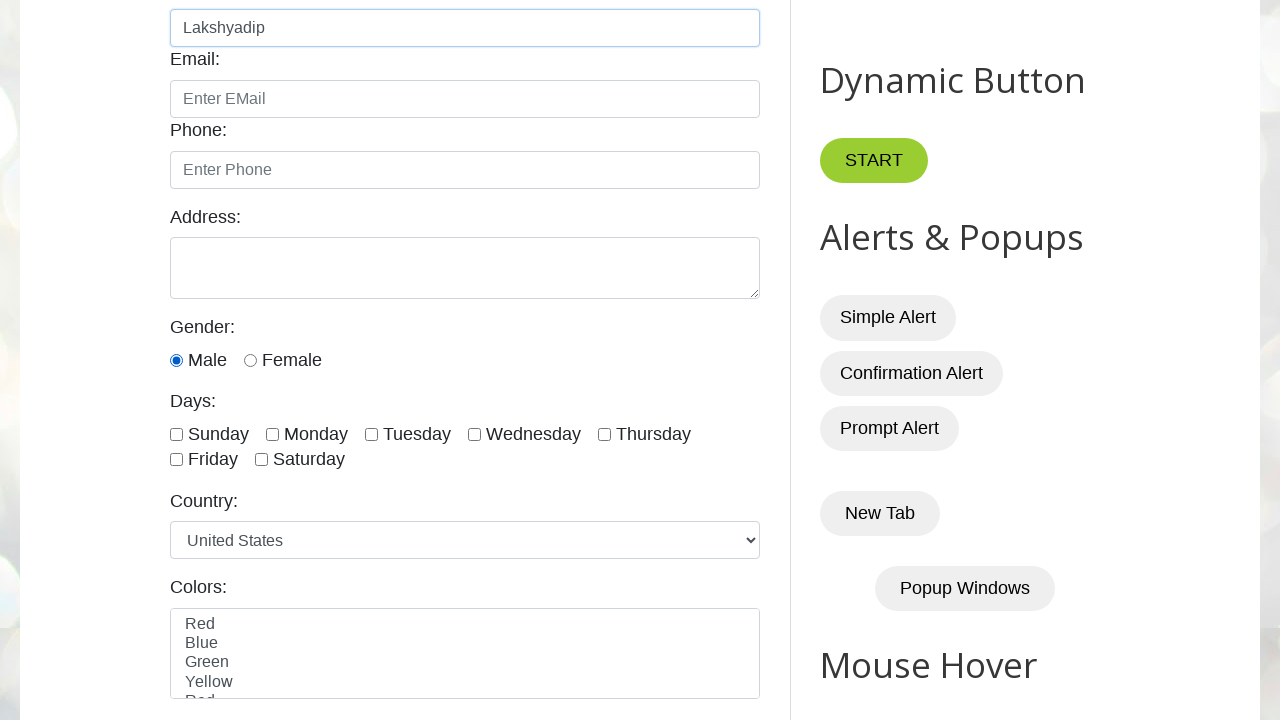

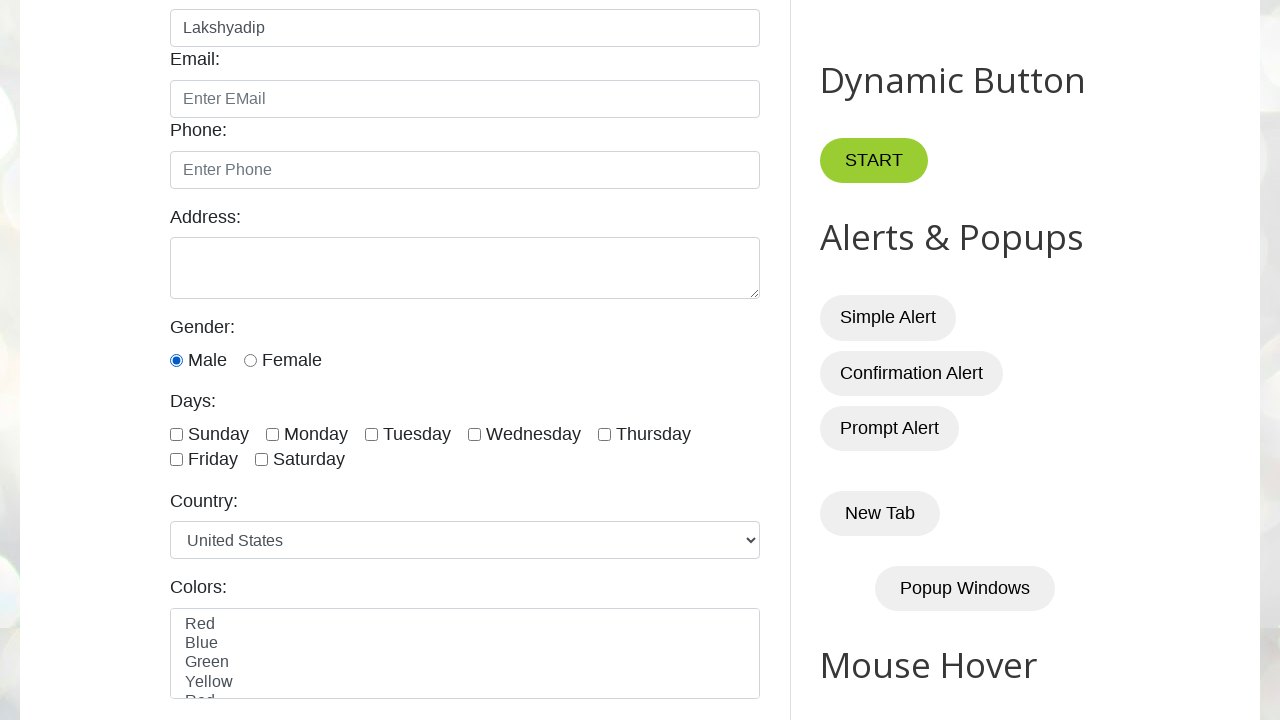